Tests navigation to status code 404 page and verifies the page content is displayed.

Starting URL: https://the-internet.herokuapp.com/

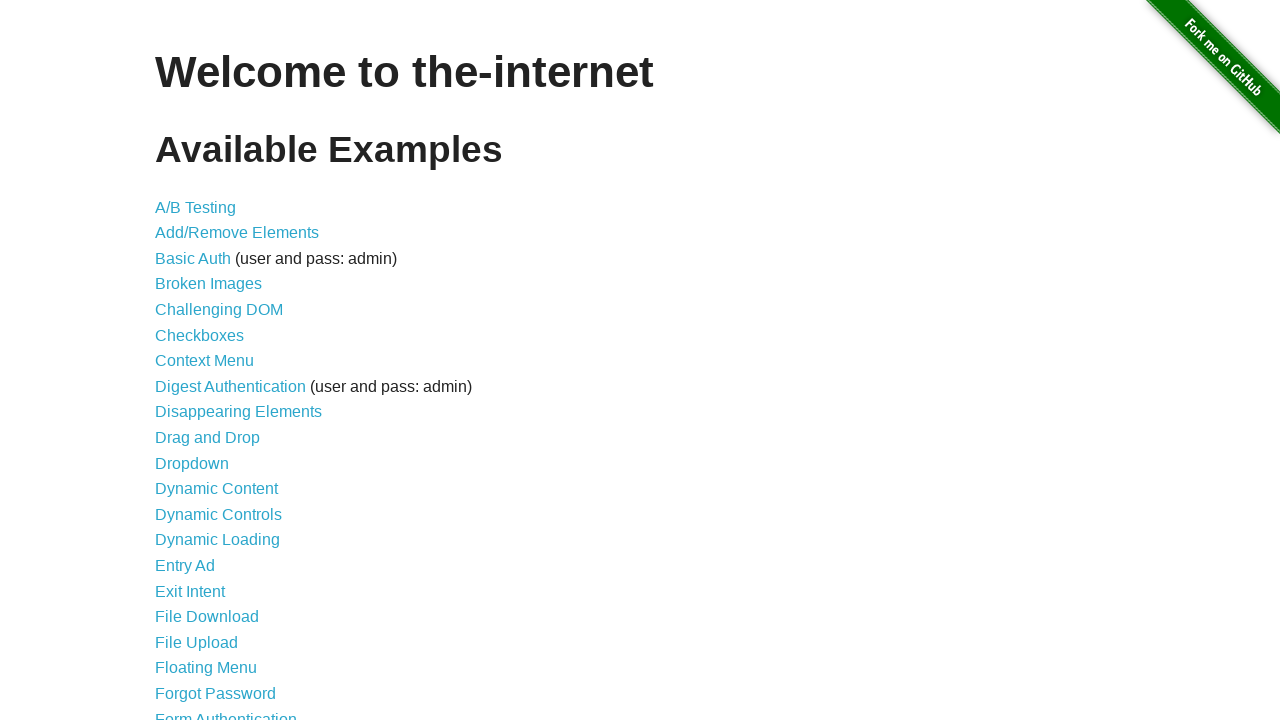

Clicked on Status Codes link at (203, 600) on a[href='/status_codes']
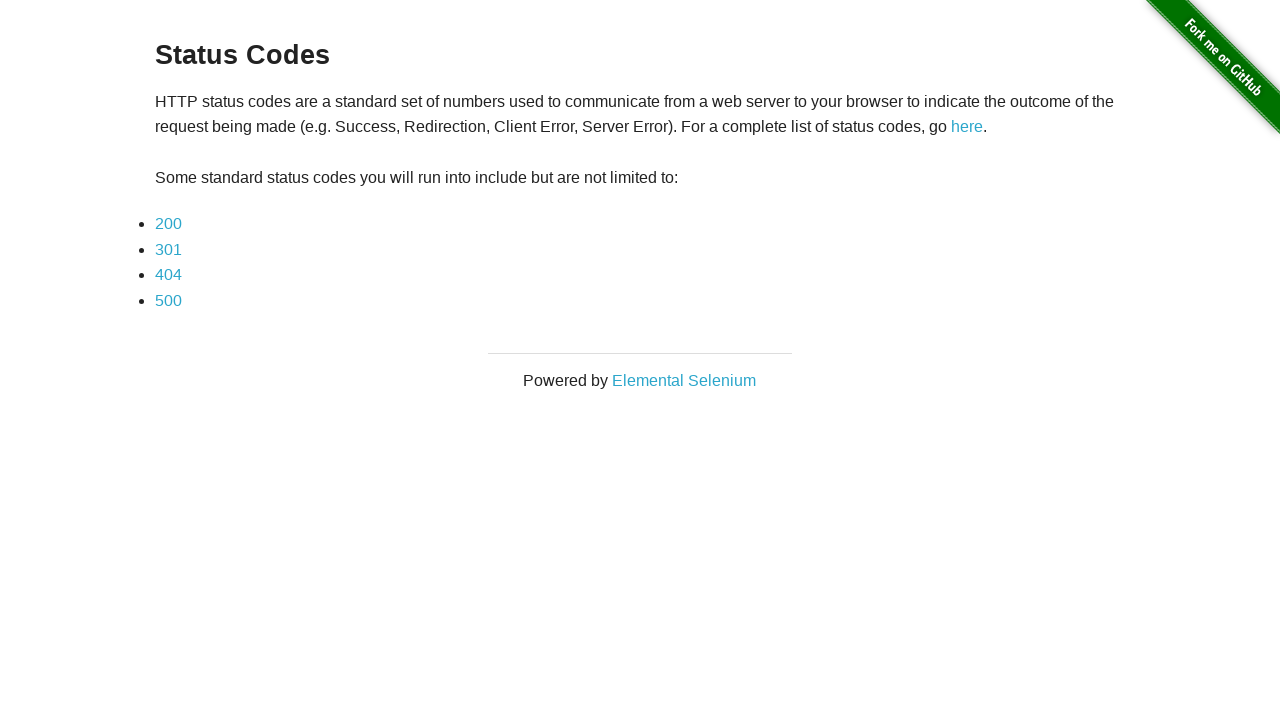

Clicked on 404 status code link at (168, 275) on a:text('404')
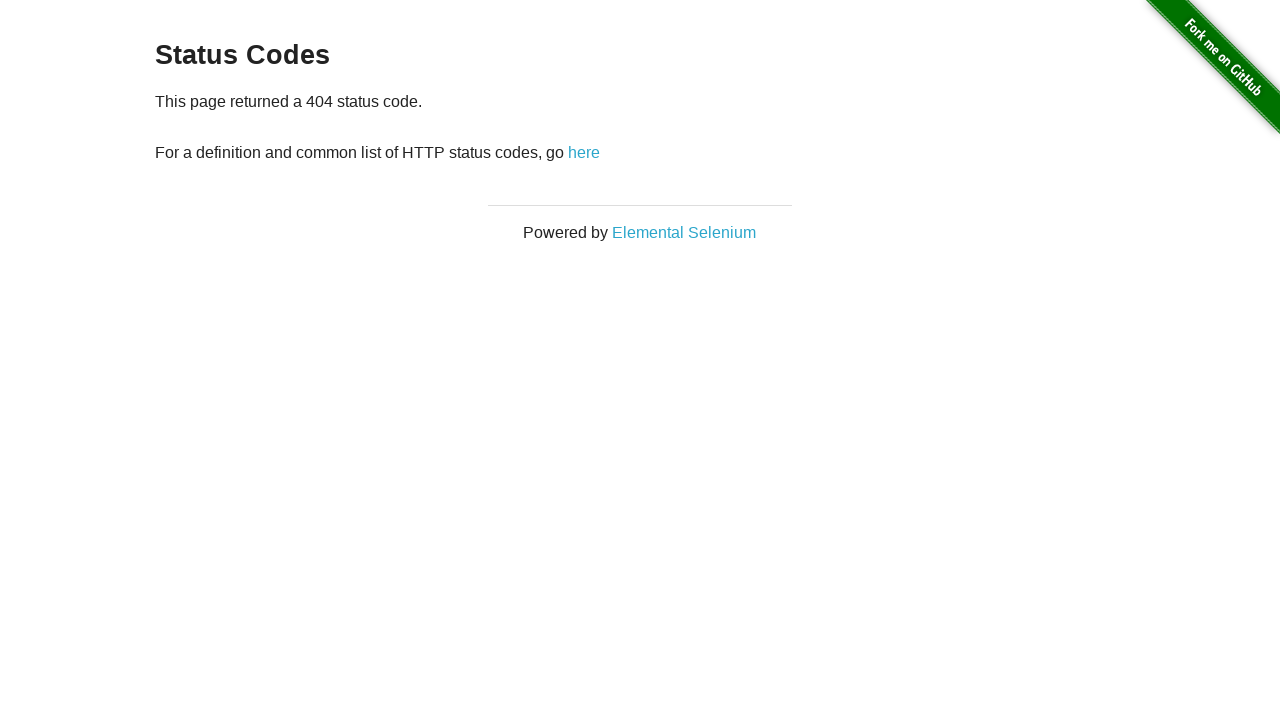

404 status page content loaded and verified
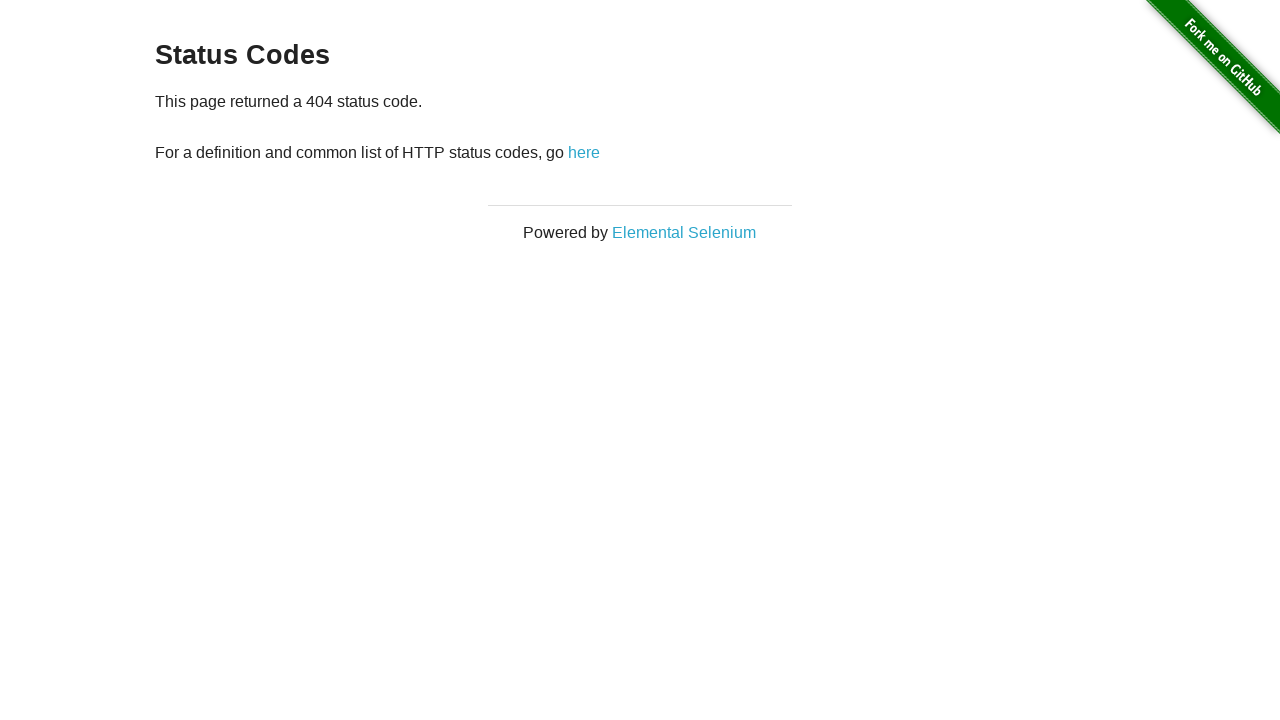

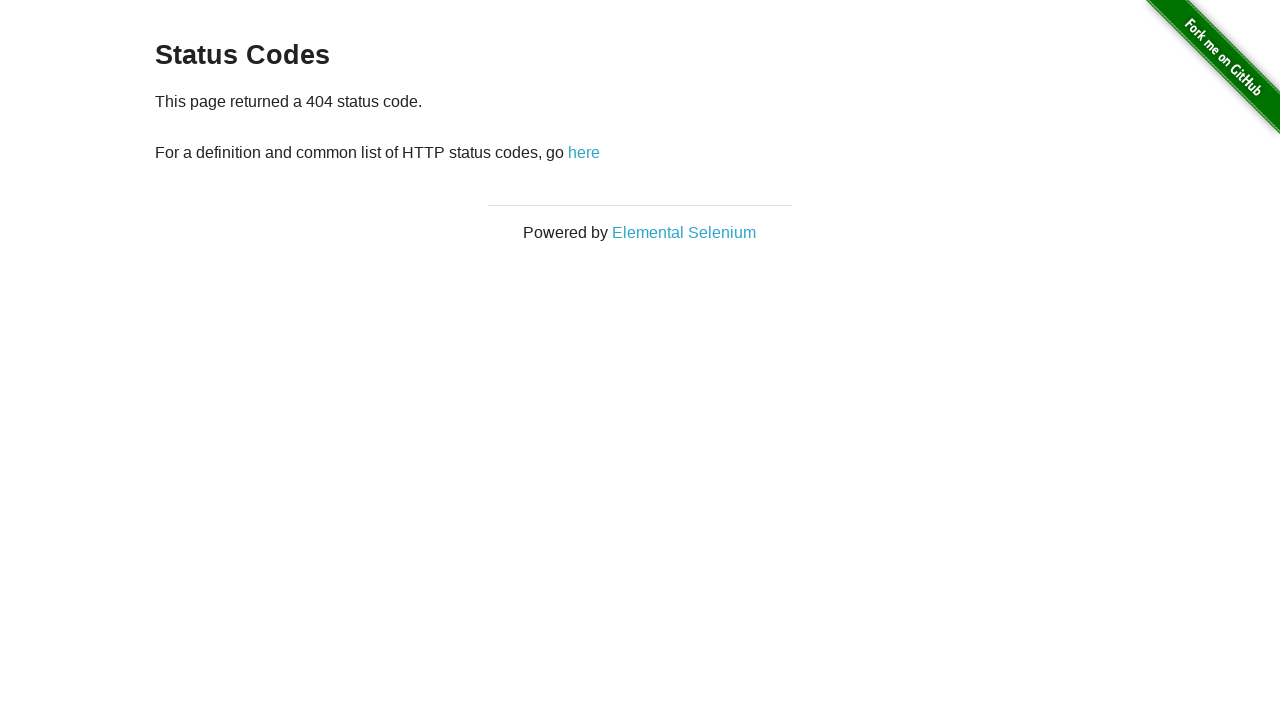